Tests window handling functionality by opening a new window, switching between windows, and verifying content in each window

Starting URL: https://the-internet.herokuapp.com/windows

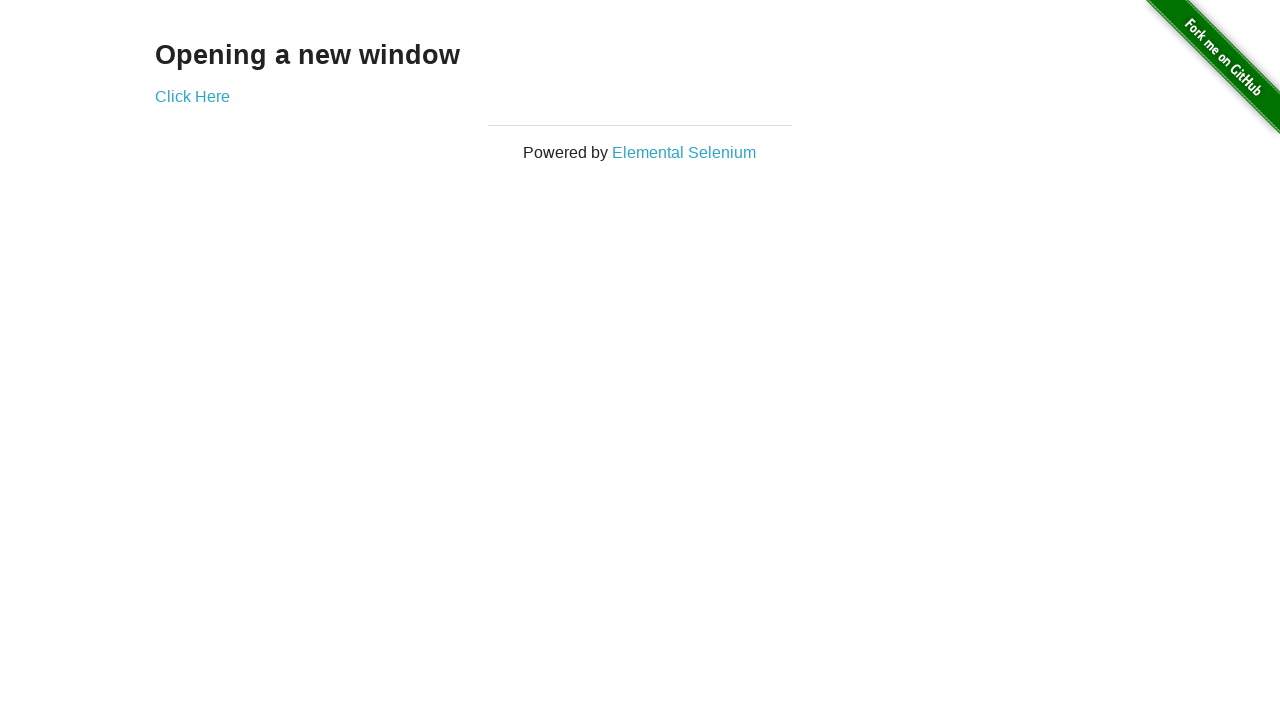

Retrieved heading text from h3 element
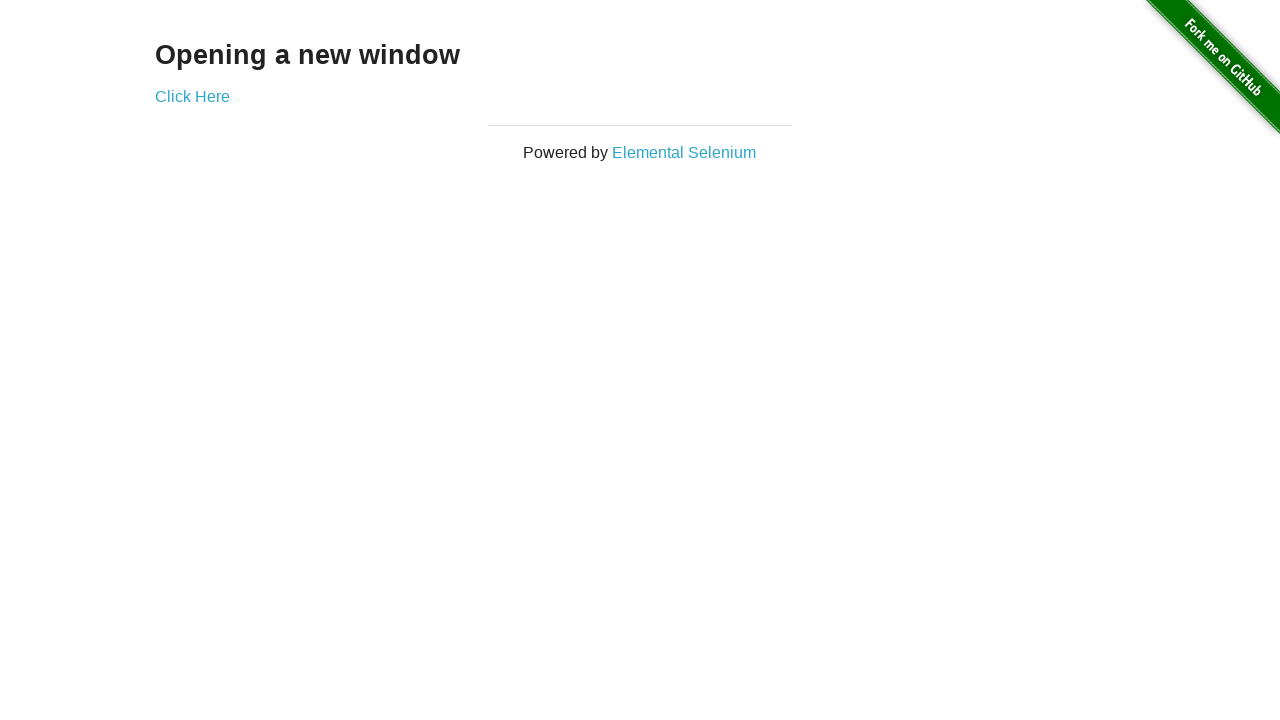

Verified heading text is 'Opening a new window'
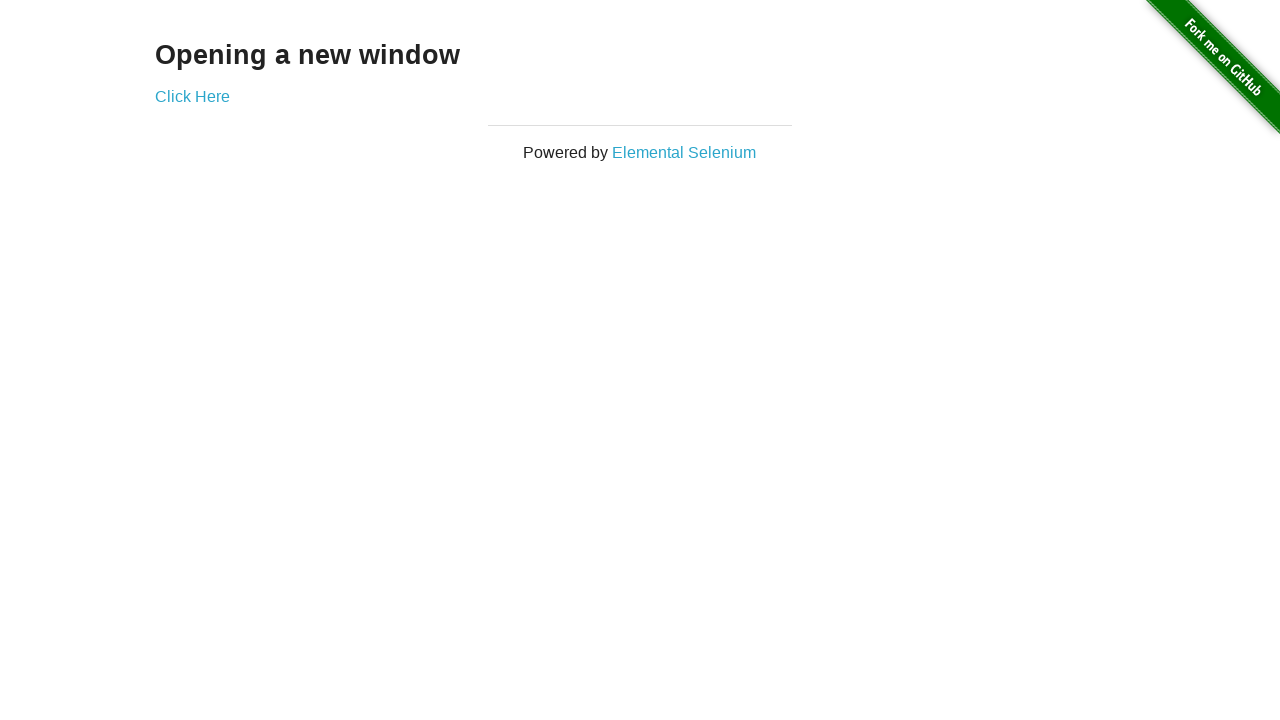

Verified page title is 'The Internet'
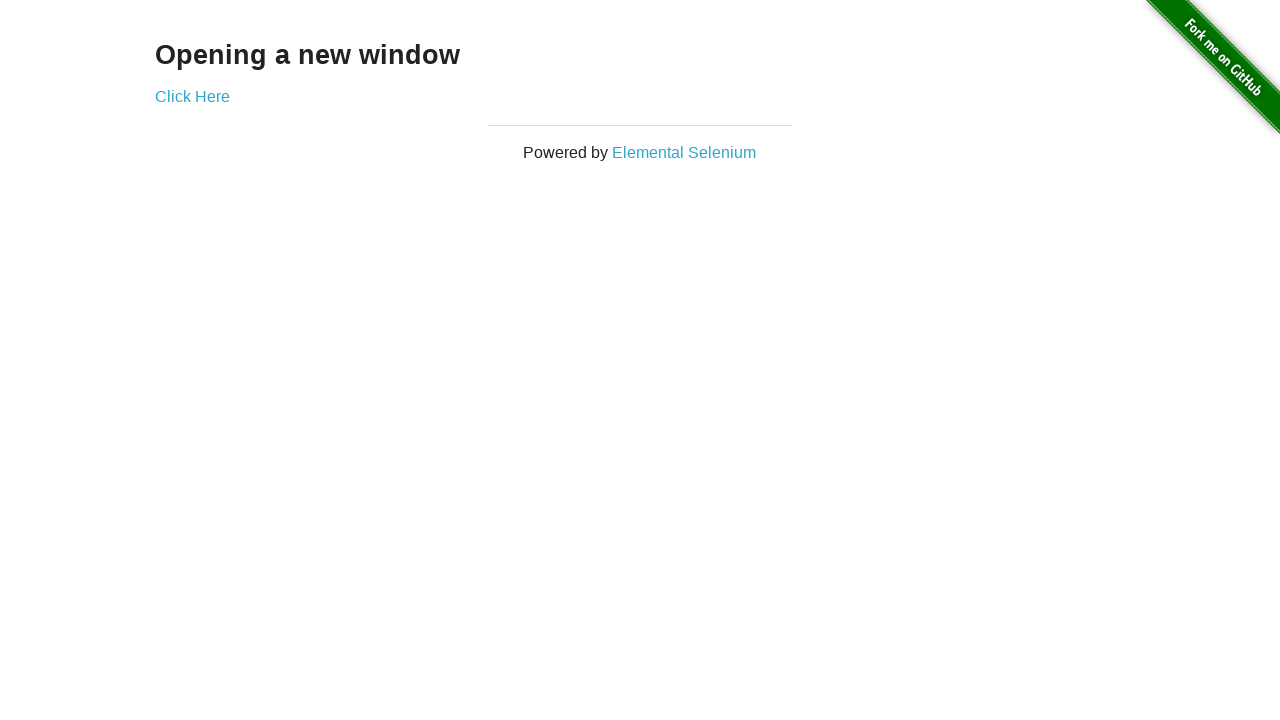

Clicked 'Click Here' link to open new window at (192, 96) on xpath=//a[normalize-space()='Click Here']
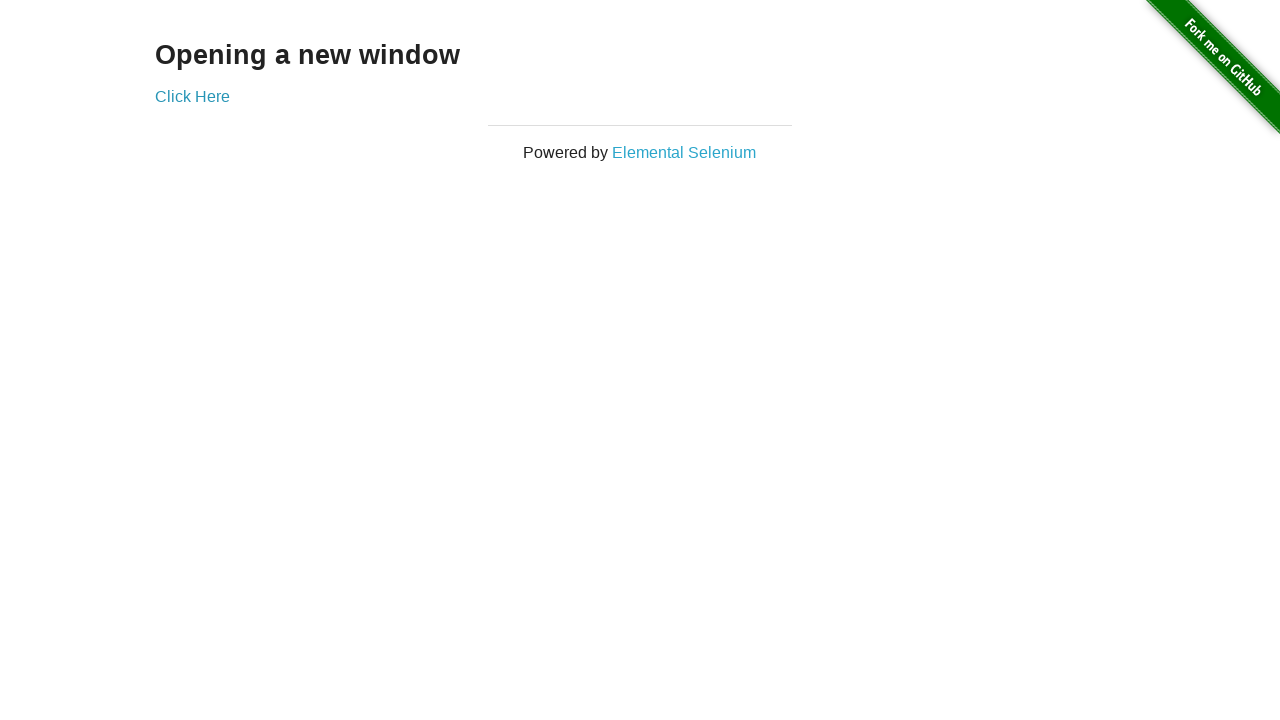

New window loaded completely
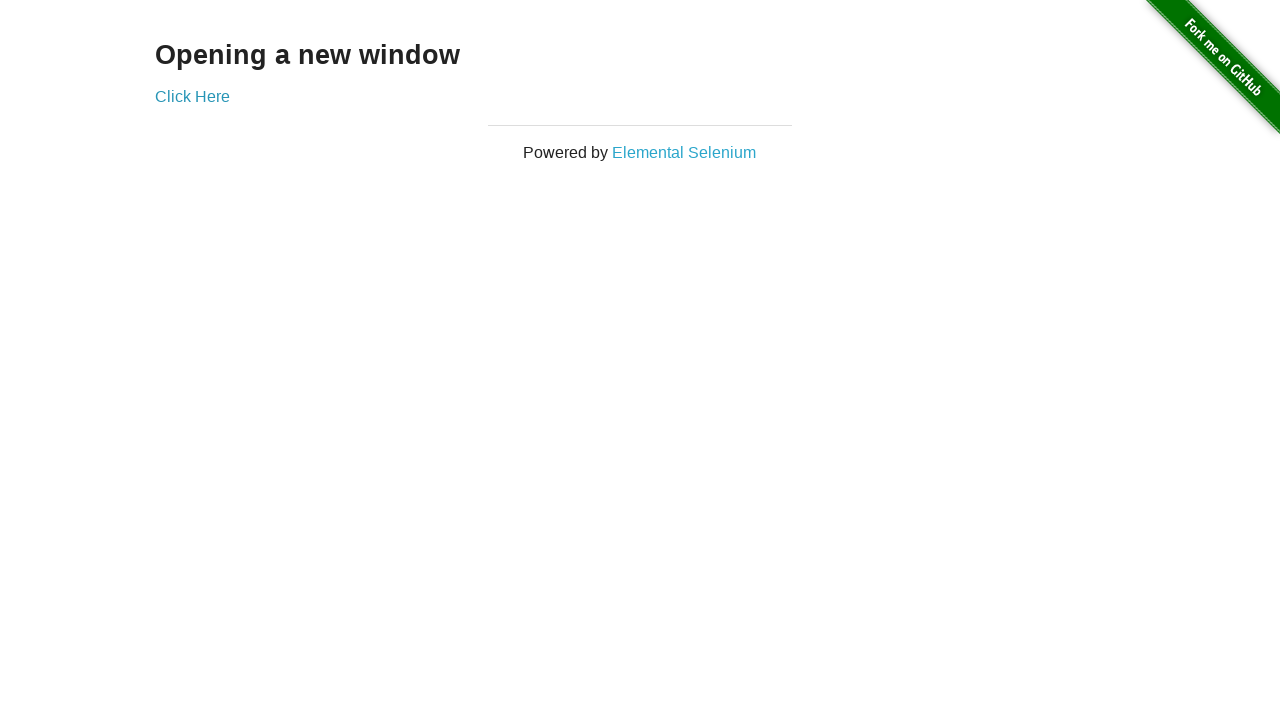

Retrieved heading text from new window h3 element
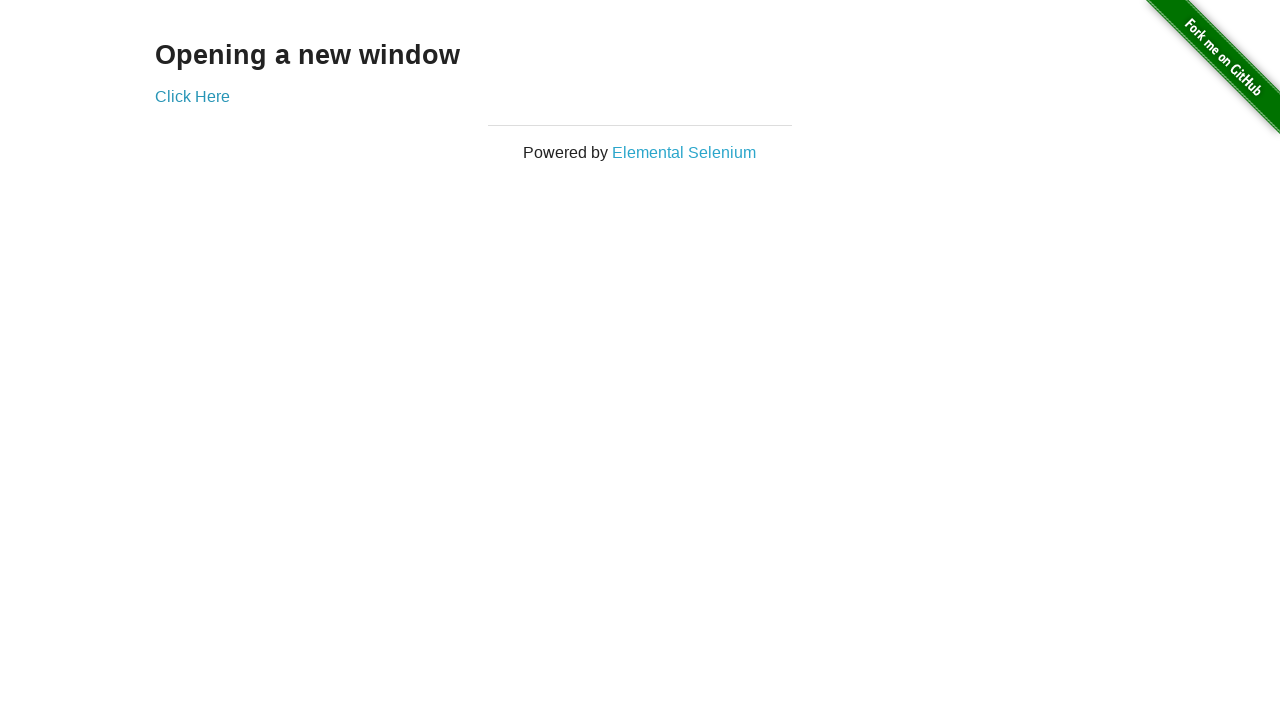

Verified new window heading is 'New Window'
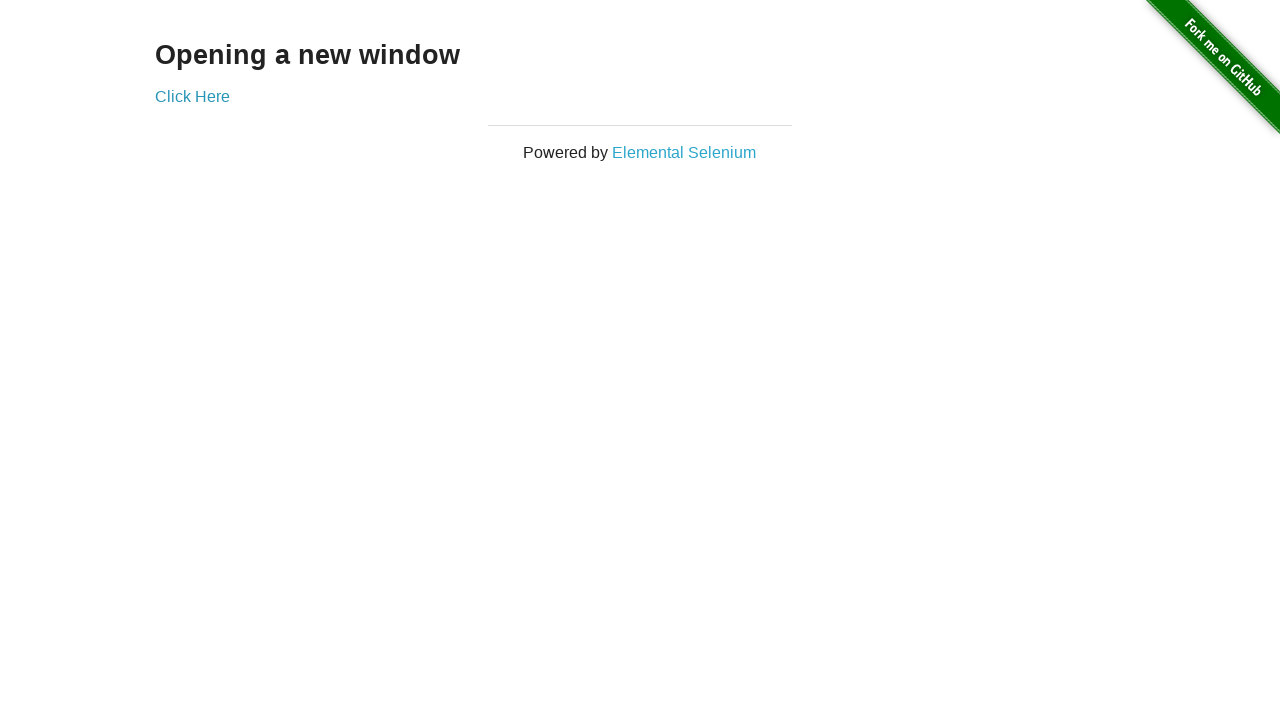

Switched back to original window
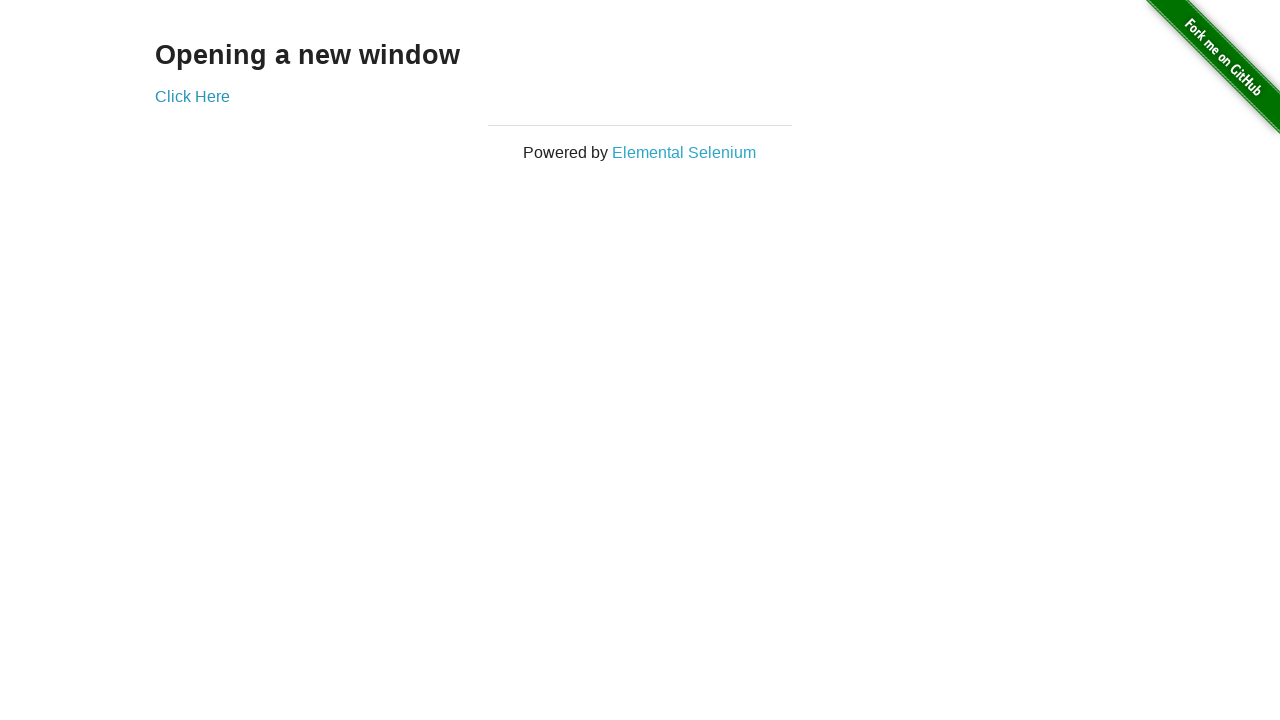

Verified original window title is still 'The Internet'
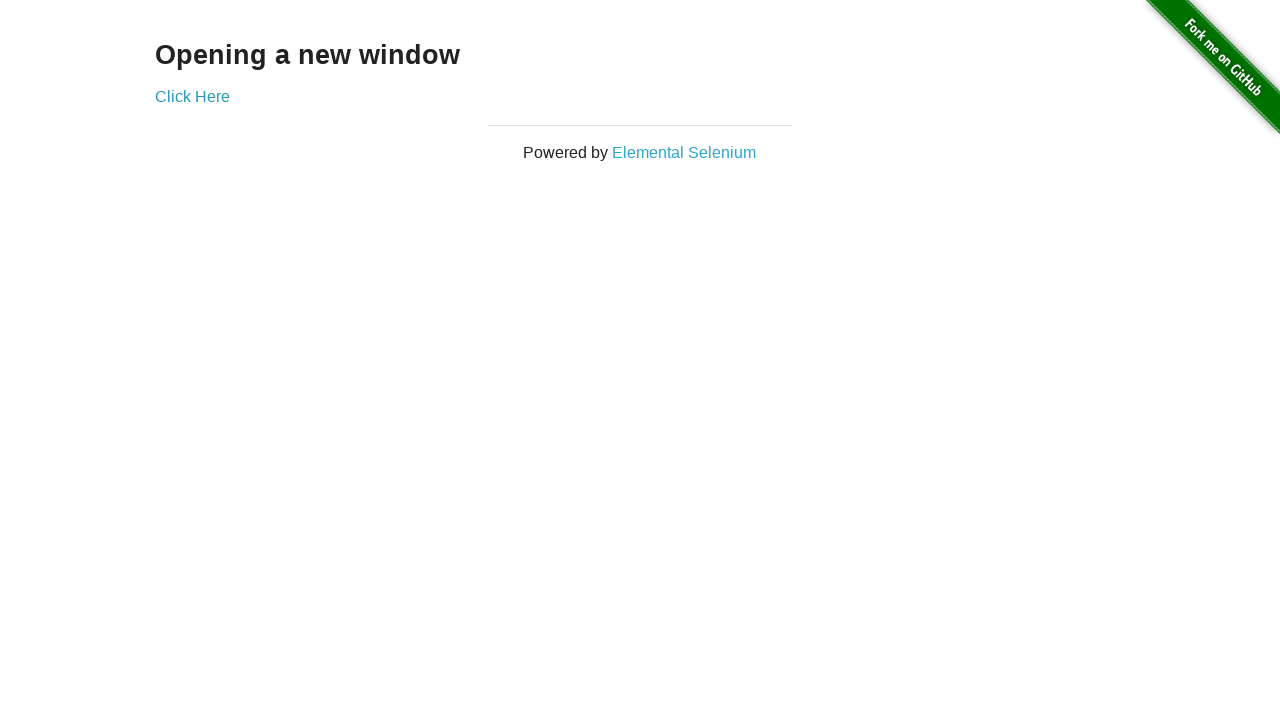

Closed the new window
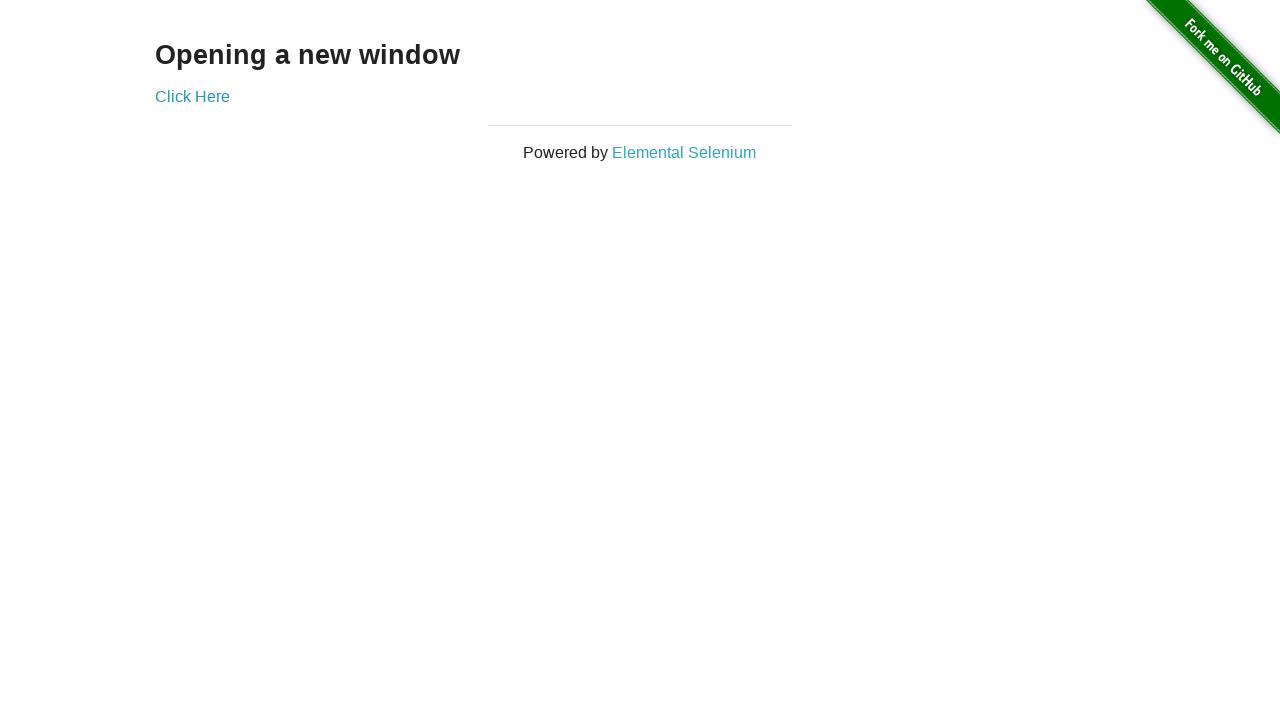

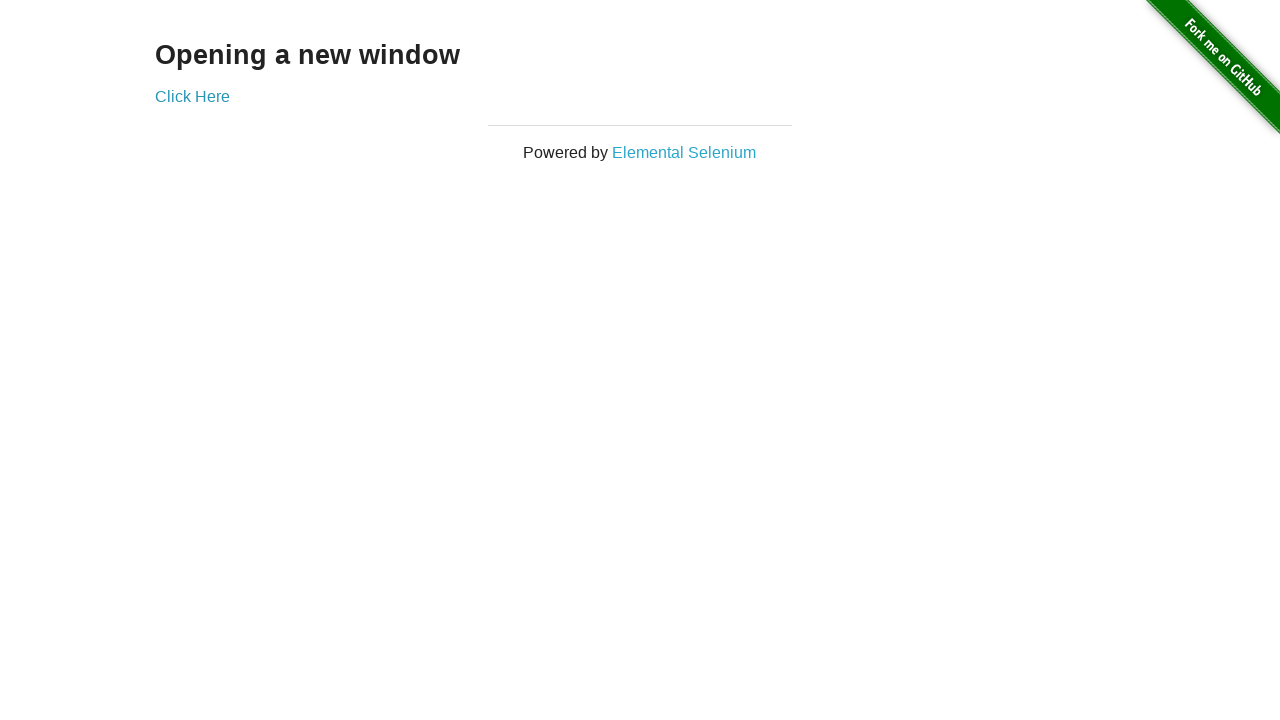